Tests dynamic checkbox control functionality by clicking to select it, verifying selection state, then clicking again to uncheck it and verifying the unchecked state

Starting URL: https://v1.training-support.net/selenium/dynamic-controls

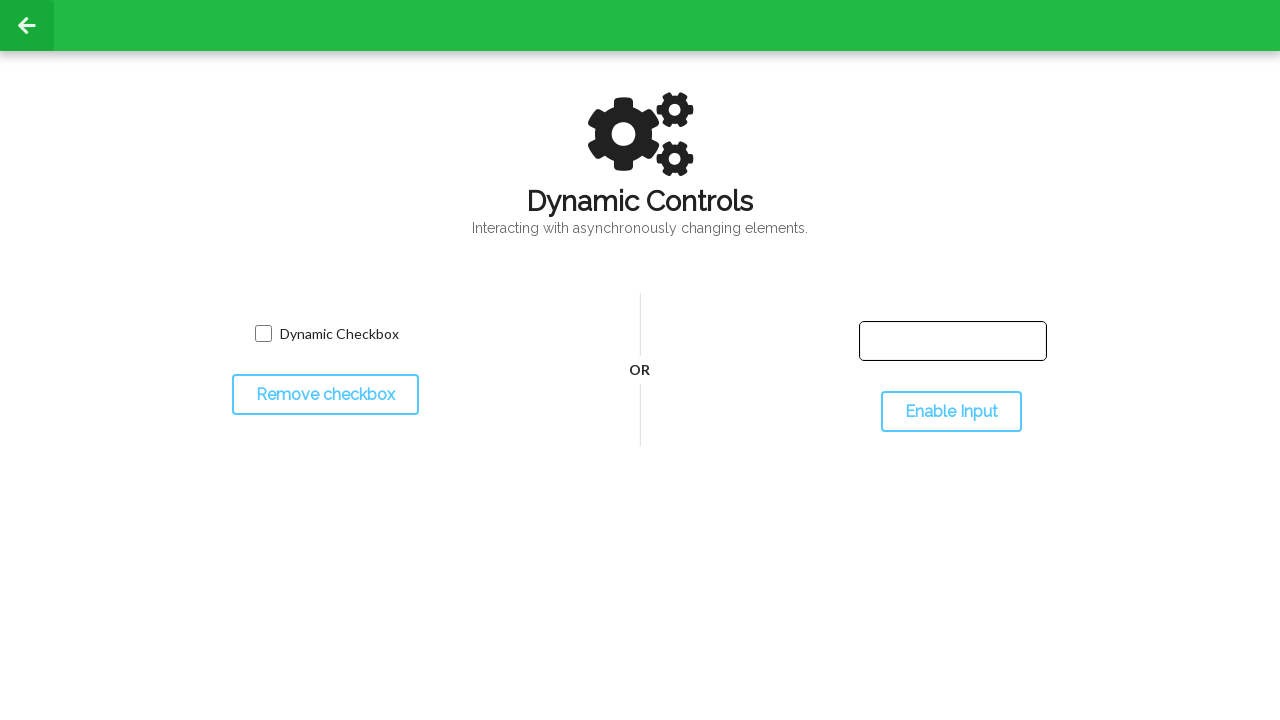

Clicked checkbox to select it at (263, 334) on input.willDisappear
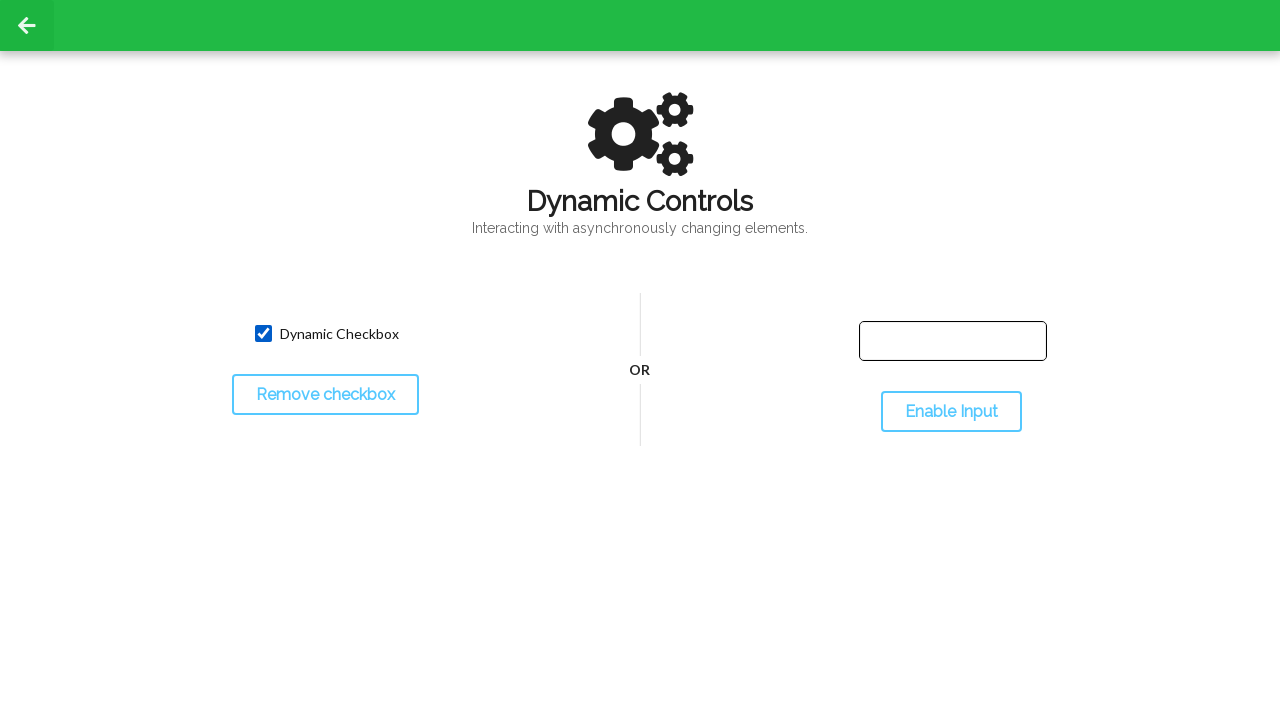

Located checkbox element
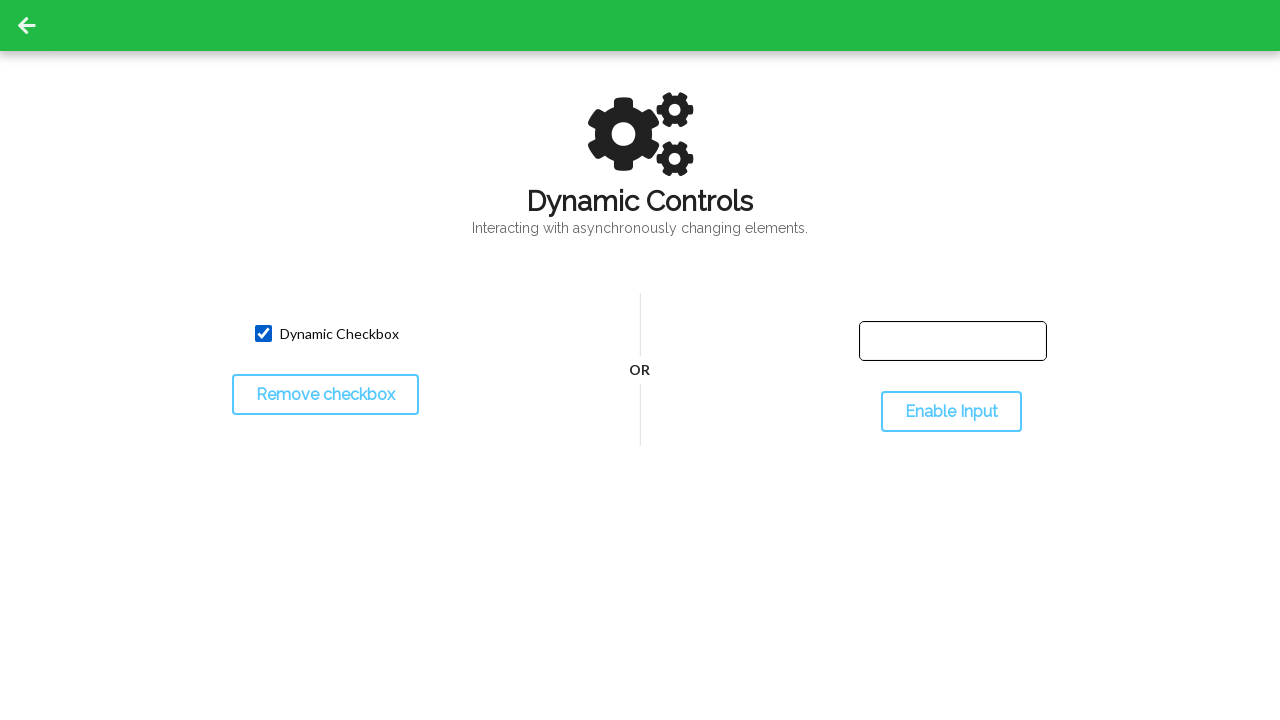

Verified checkbox is selected
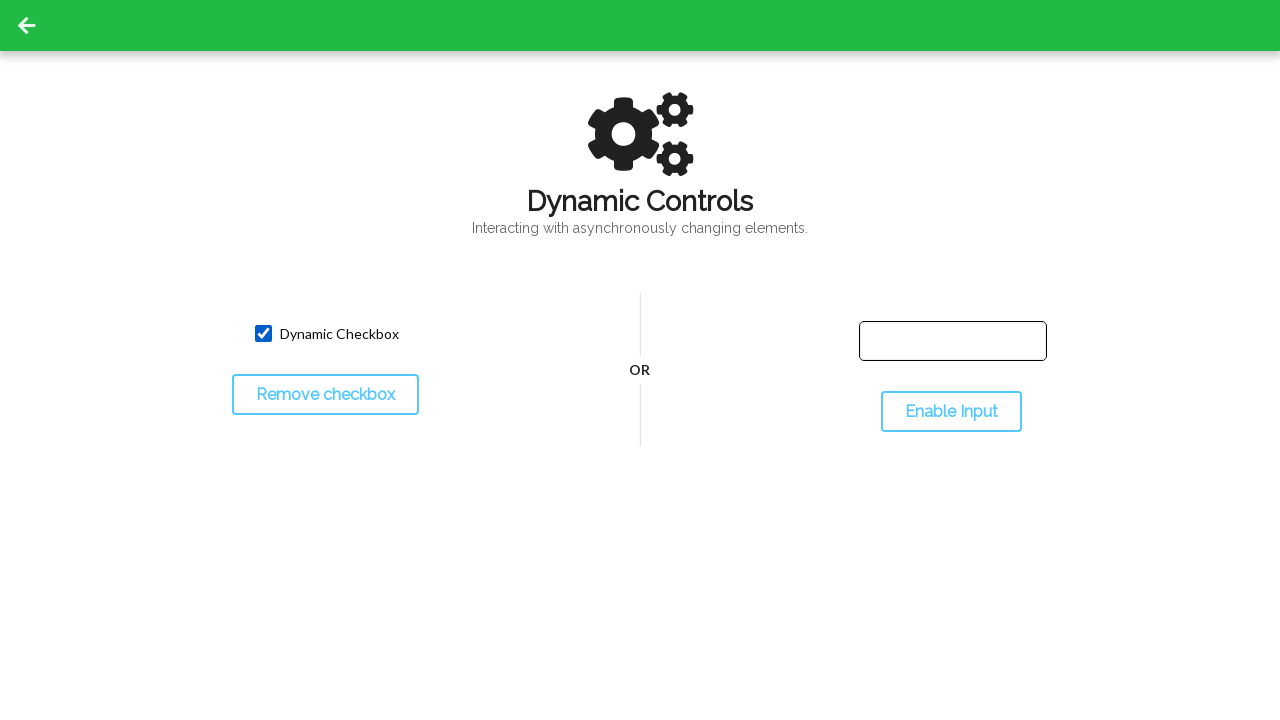

Clicked checkbox again to uncheck it at (263, 334) on input.willDisappear
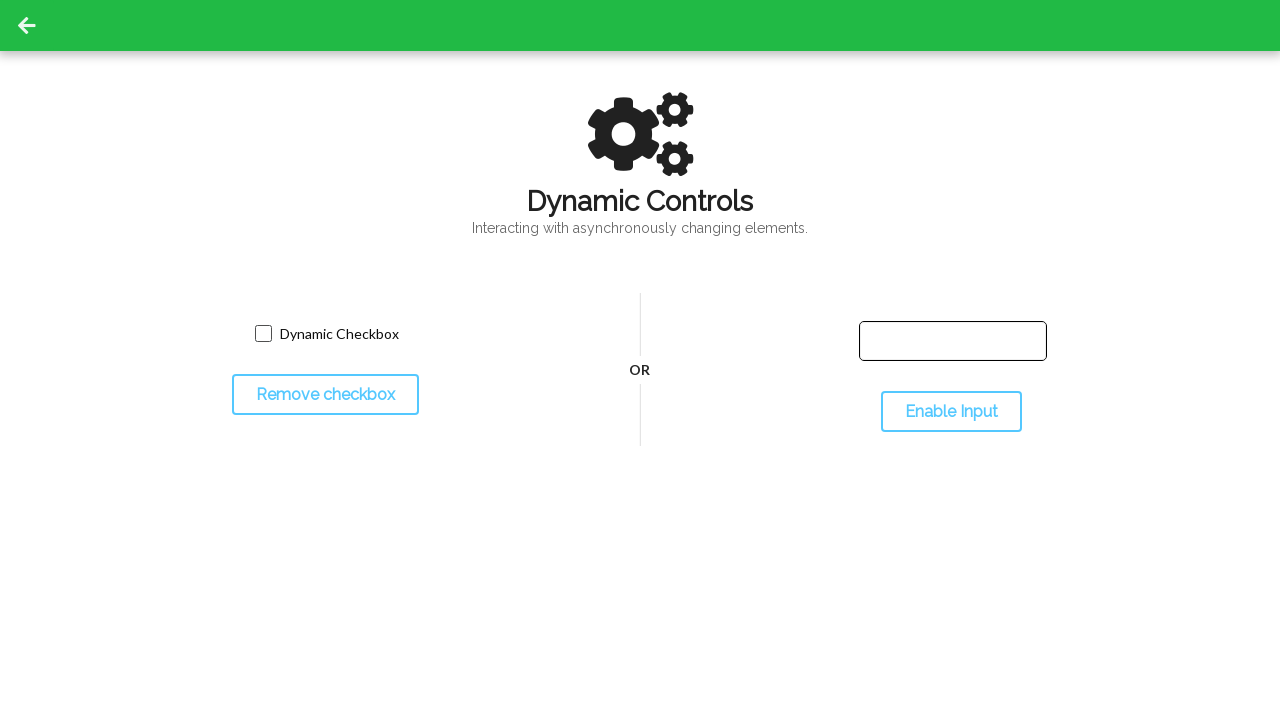

Verified checkbox is unchecked
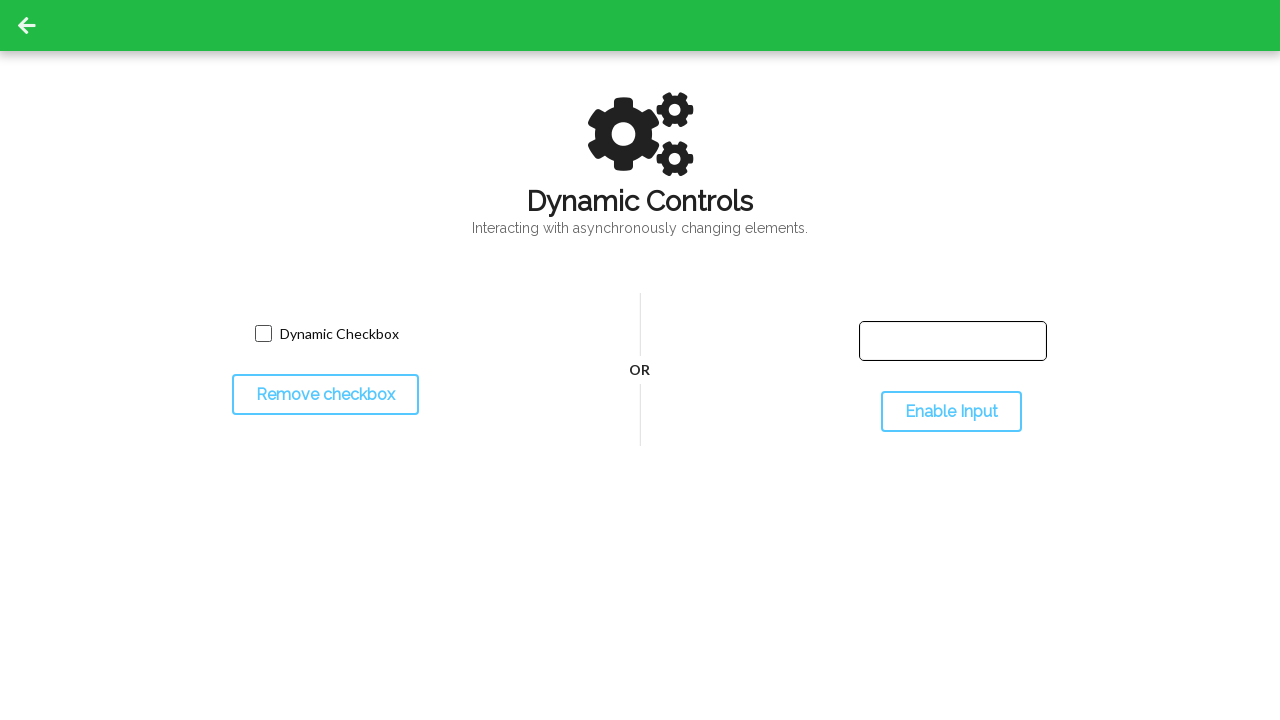

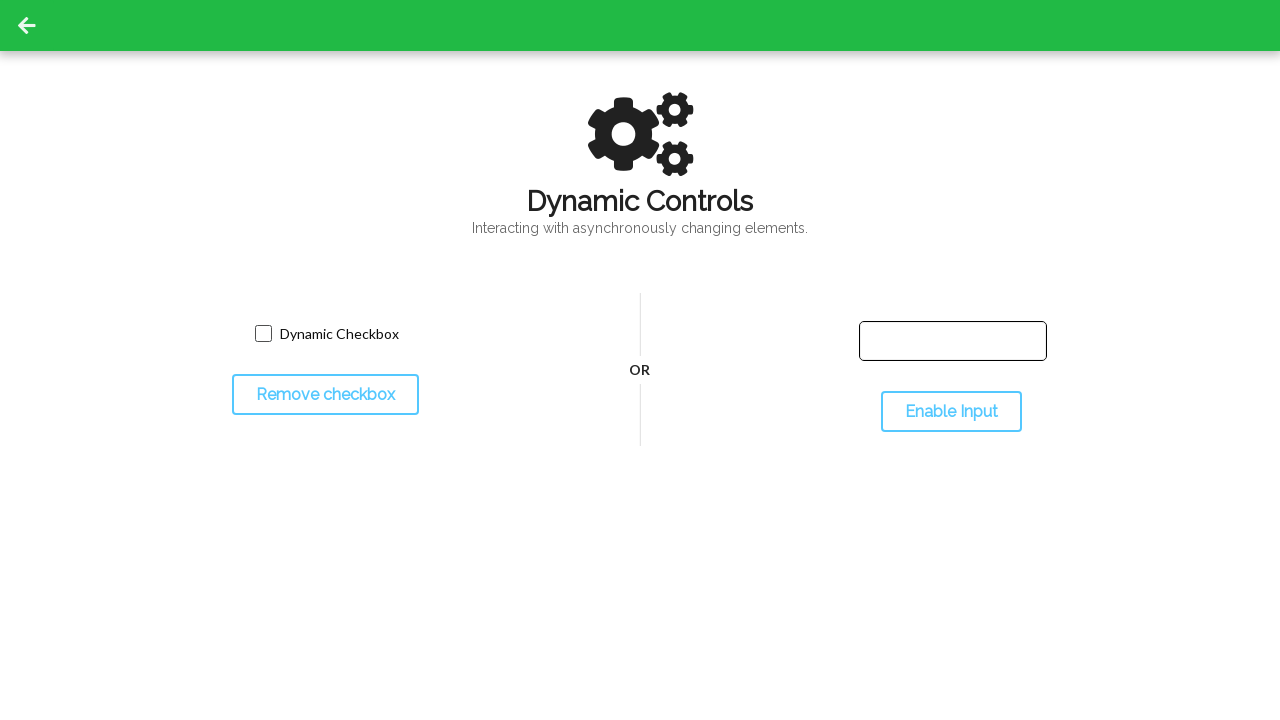